Tests scrolling to a specific pixel location (77, 7011) on the LambdaTest homepage using JavaScript

Starting URL: https://www.lambdatest.com/

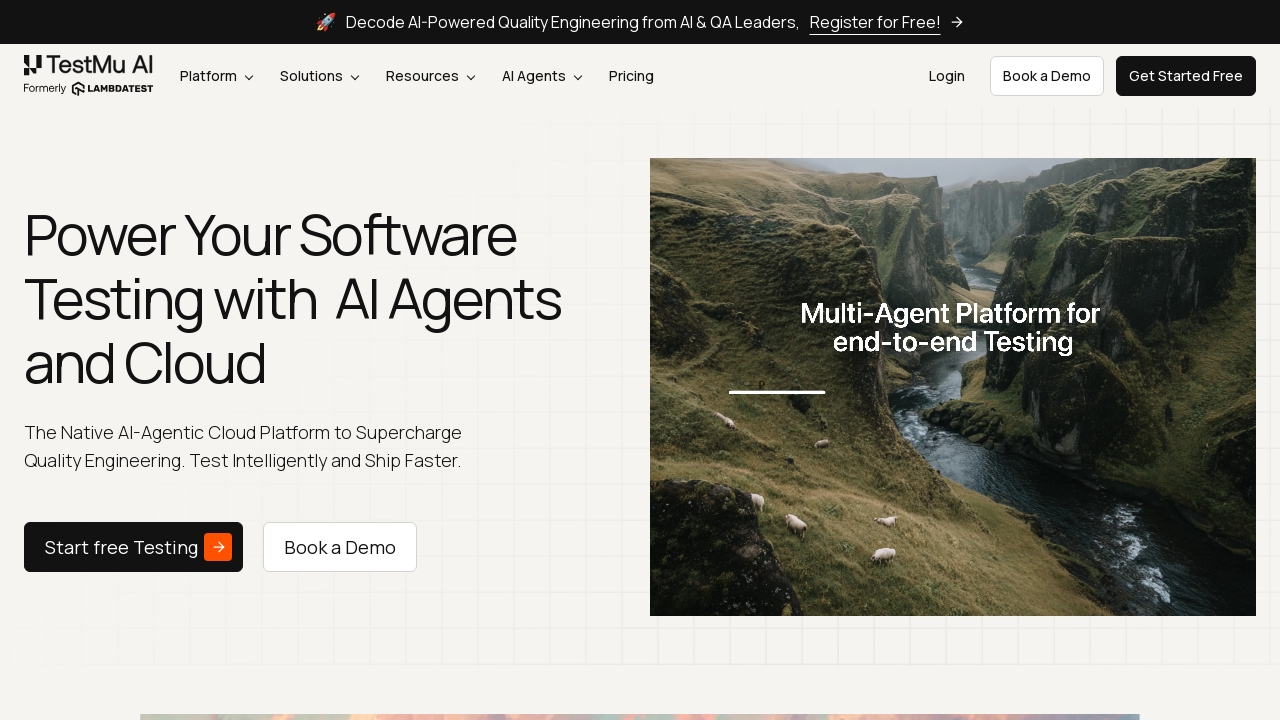

Waited for page to reach domcontentloaded state
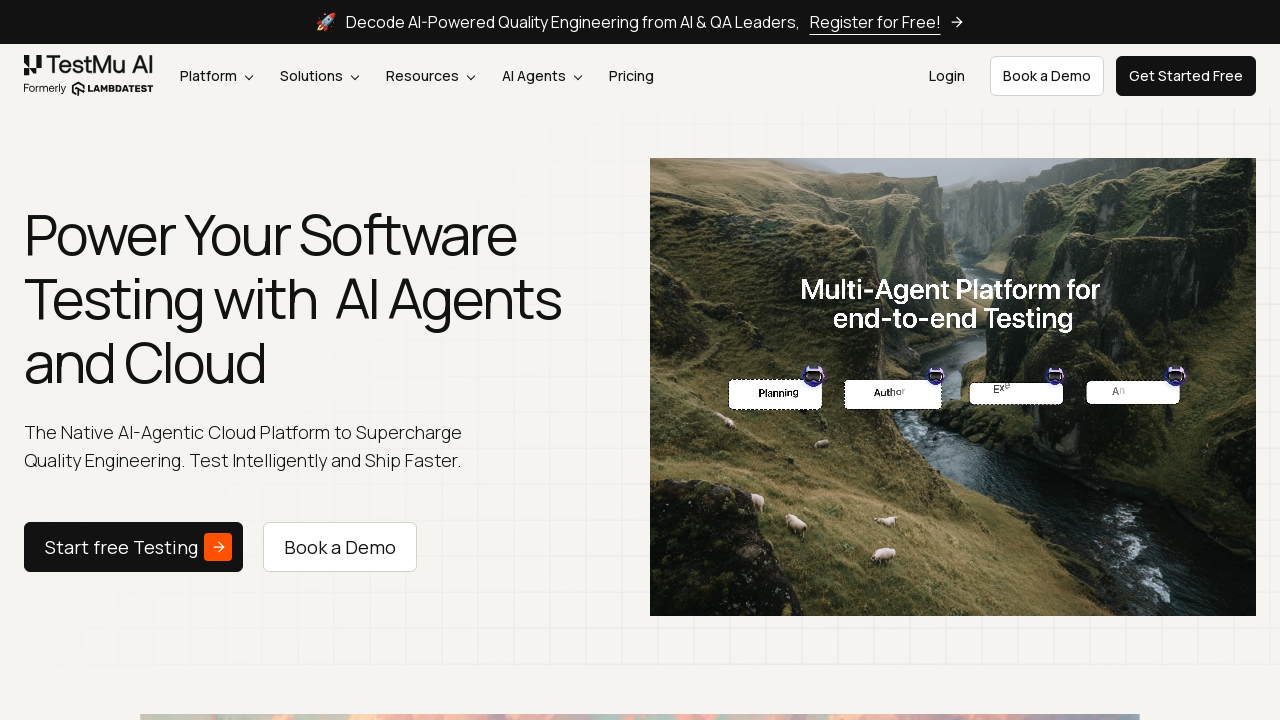

Scrolled to pixel location (77, 7011) on LambdaTest homepage using JavaScript
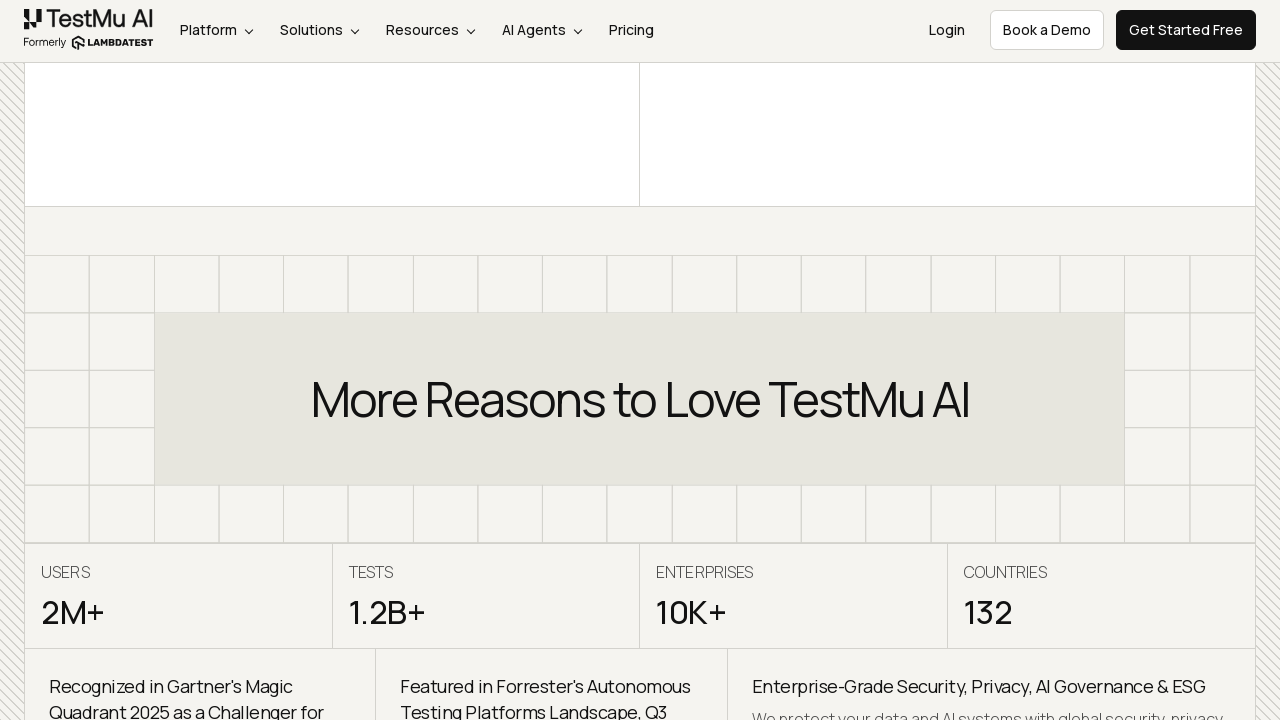

Waited 1 second to observe the scroll effect
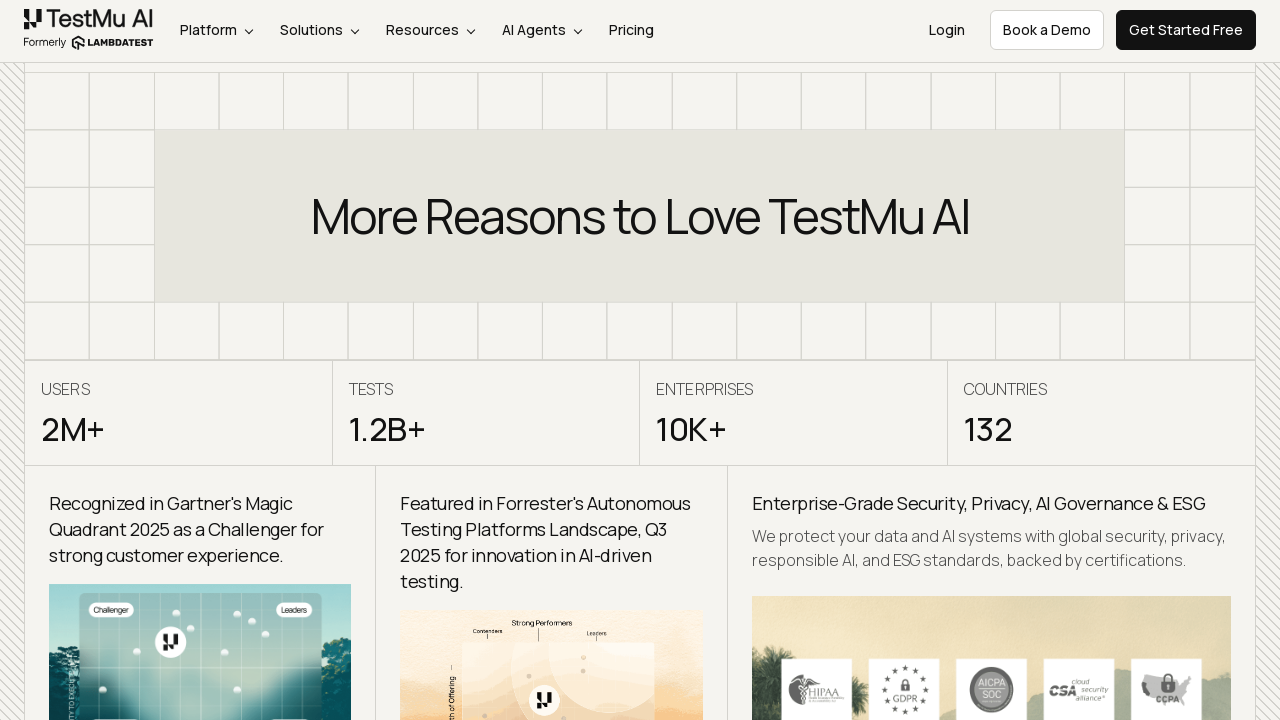

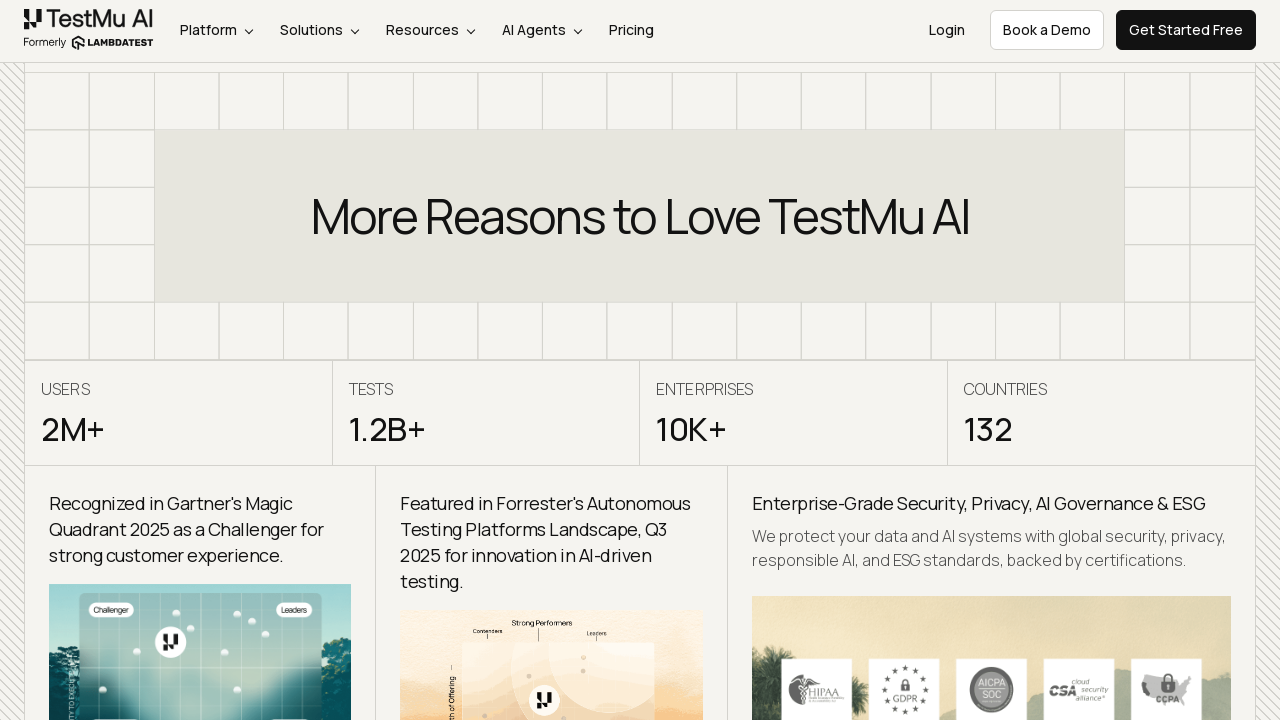